Tests JavaScript confirmation alert handling by clicking a button to trigger the alert, accepting it, and verifying the result message displays correctly.

Starting URL: http://the-internet.herokuapp.com/javascript_alerts

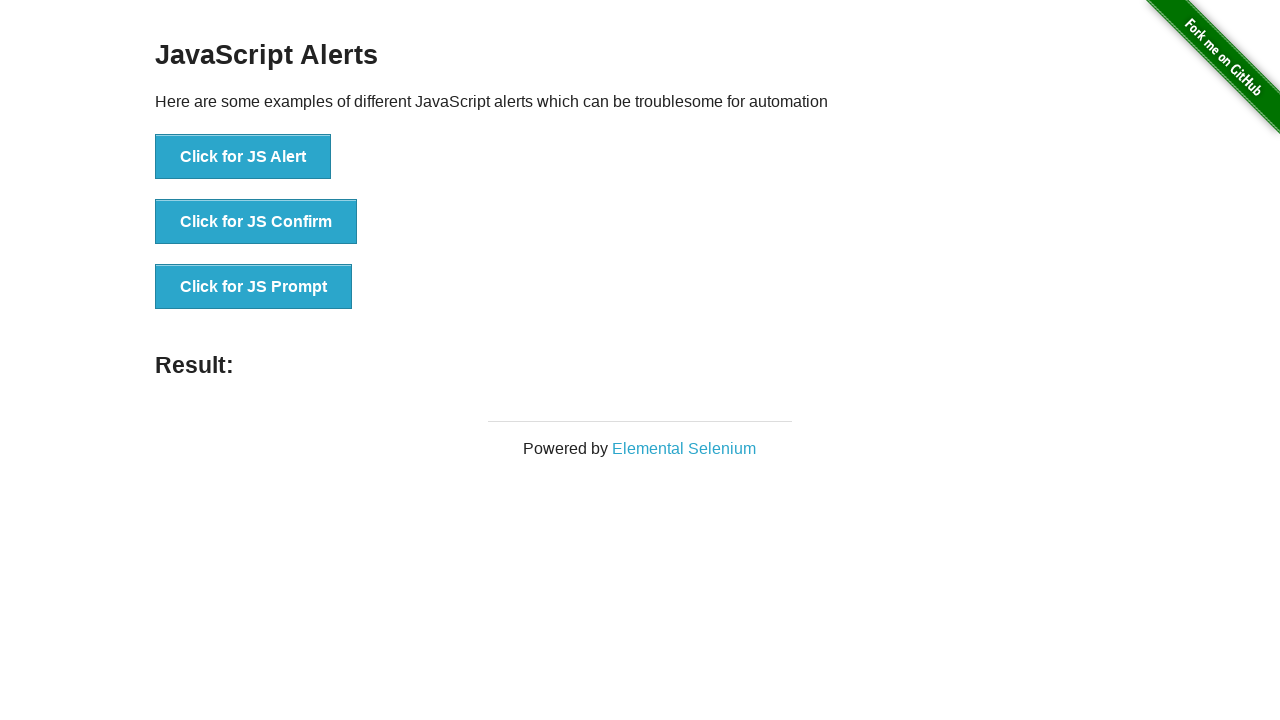

Clicked the second button to trigger JavaScript confirmation alert at (256, 222) on .example li:nth-child(2) button
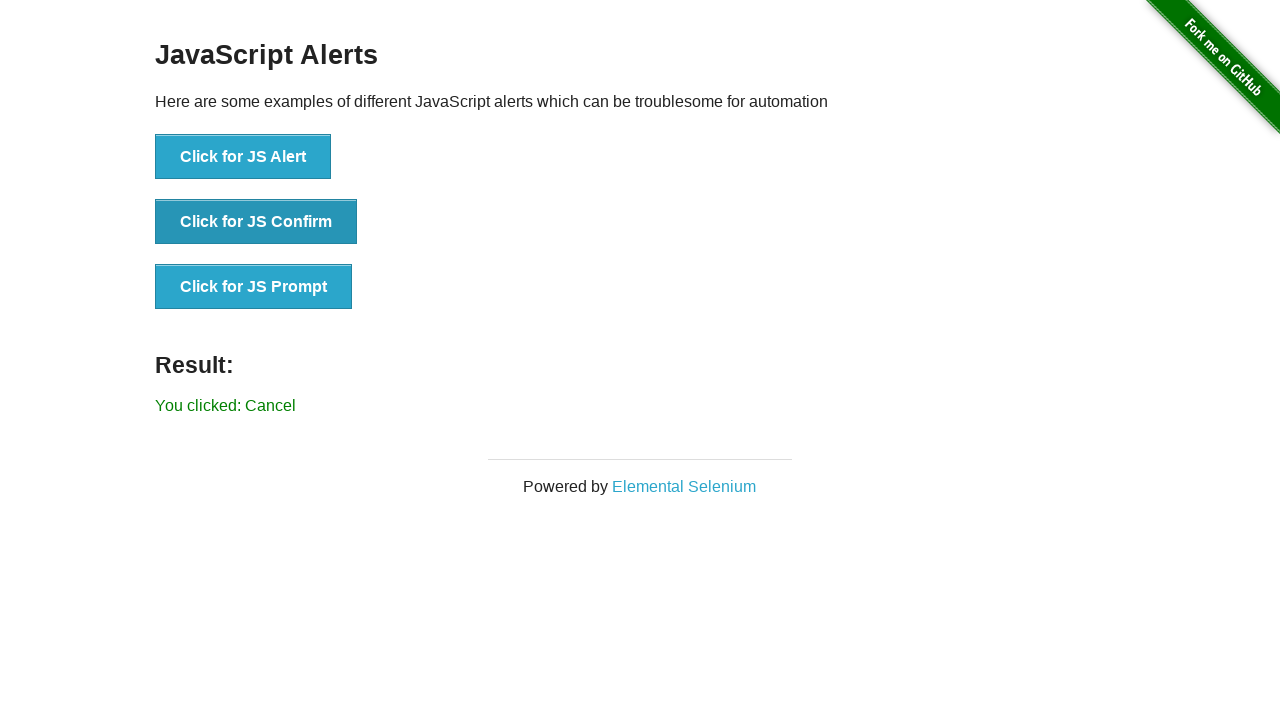

Set up dialog handler to accept confirmation alerts
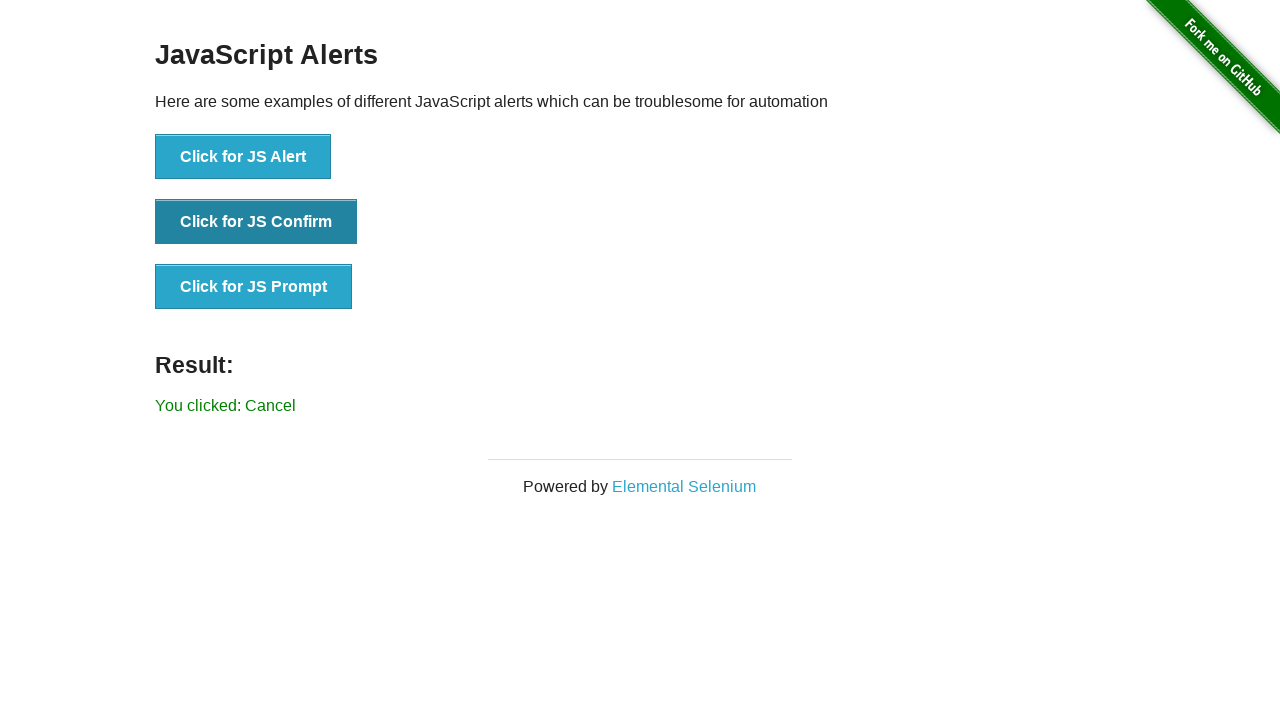

Re-clicked the second button to trigger alert with handler ready at (256, 222) on .example li:nth-child(2) button
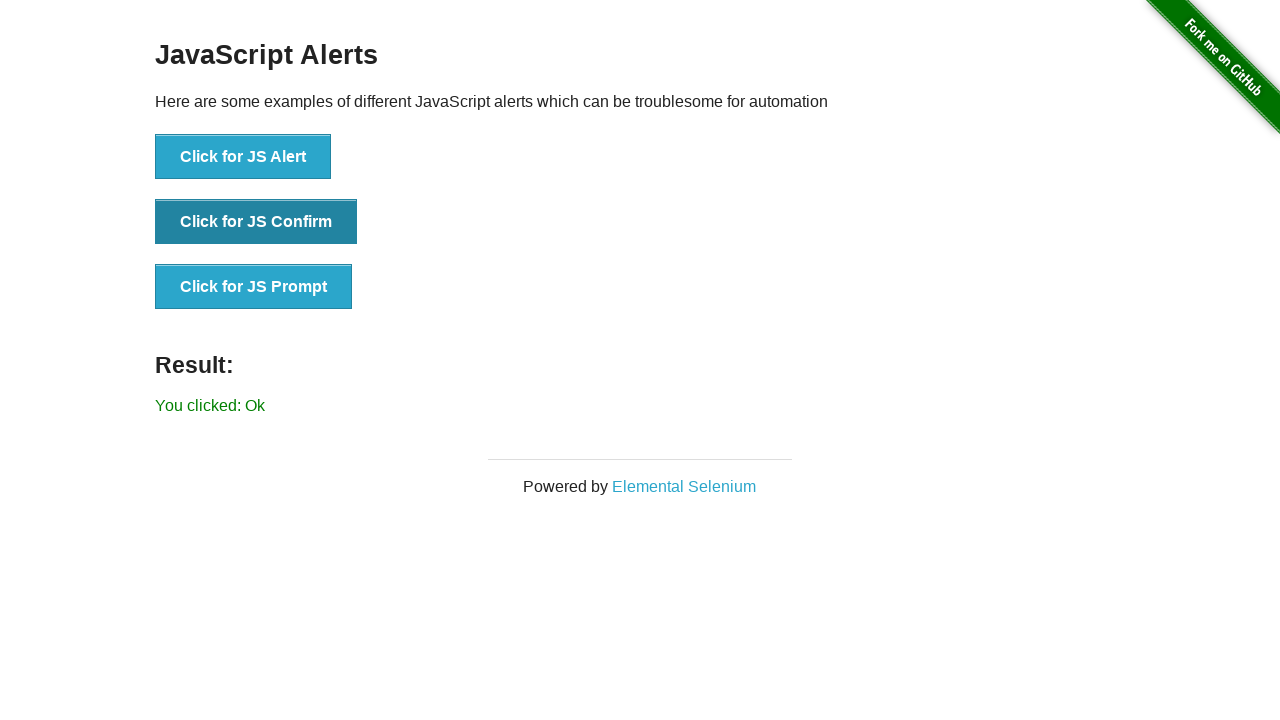

Waited for result element to appear
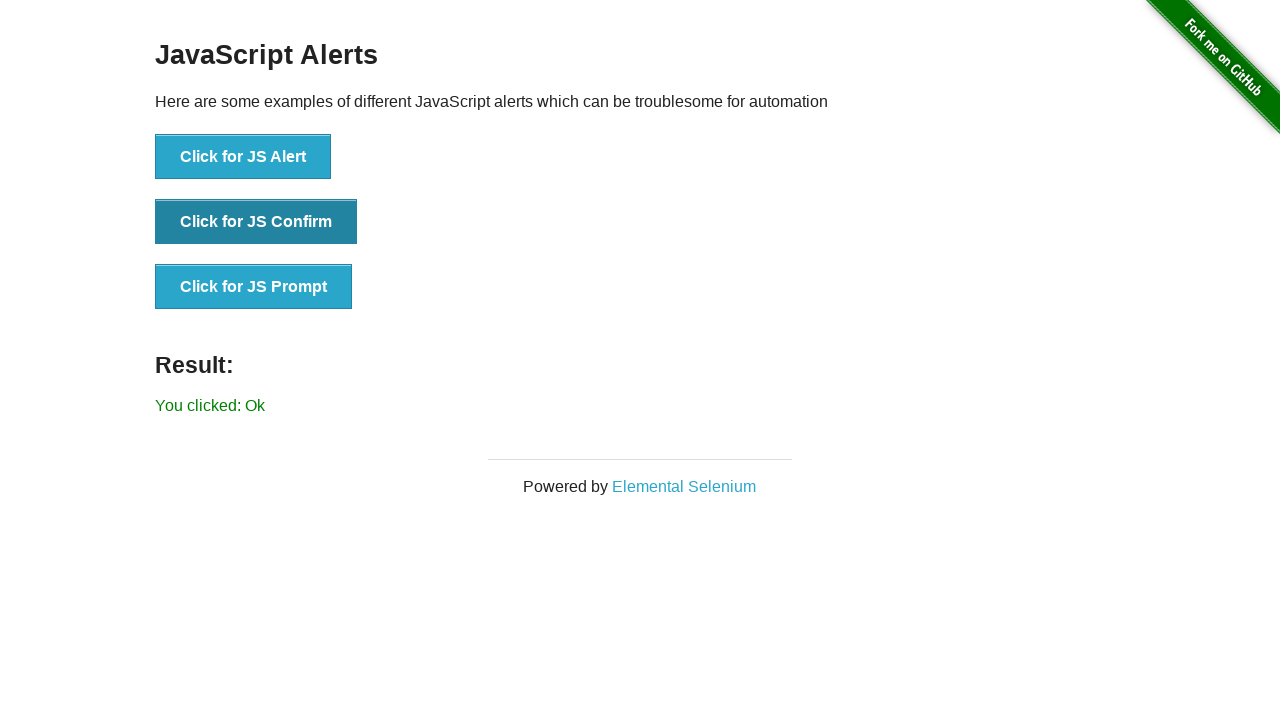

Retrieved result text: 'You clicked: Ok'
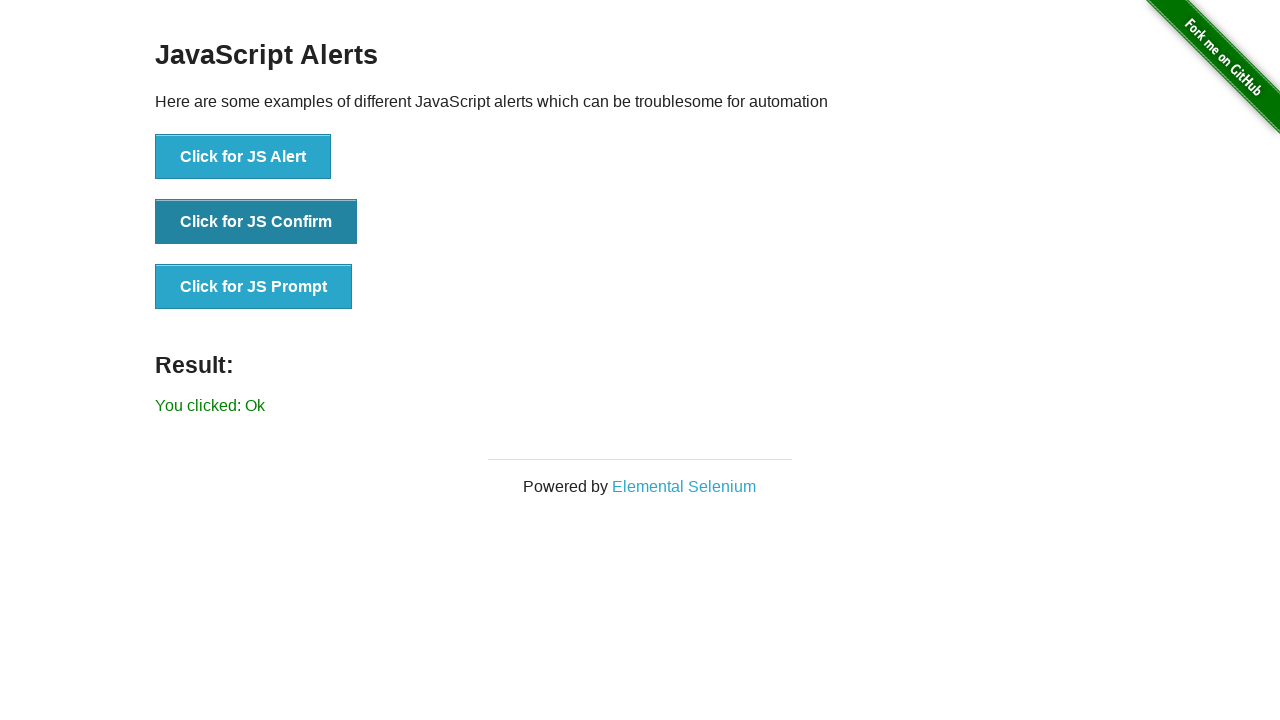

Verified result text matches expected value 'You clicked: Ok'
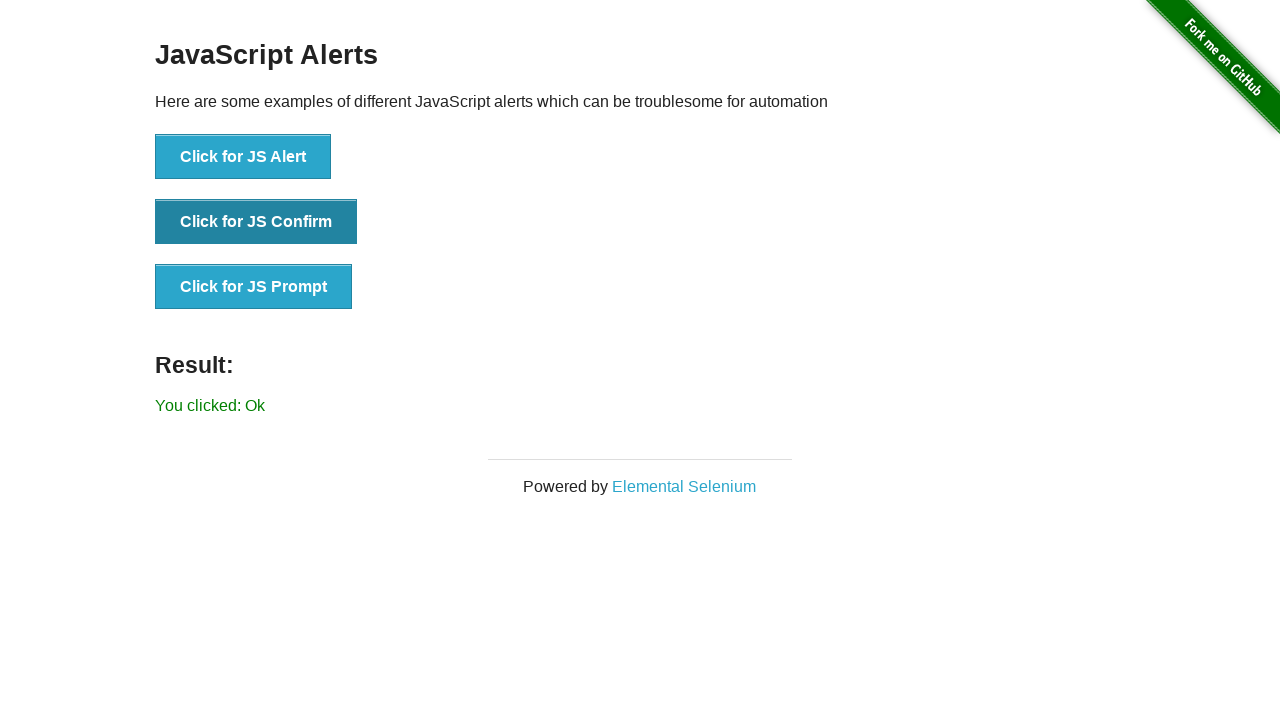

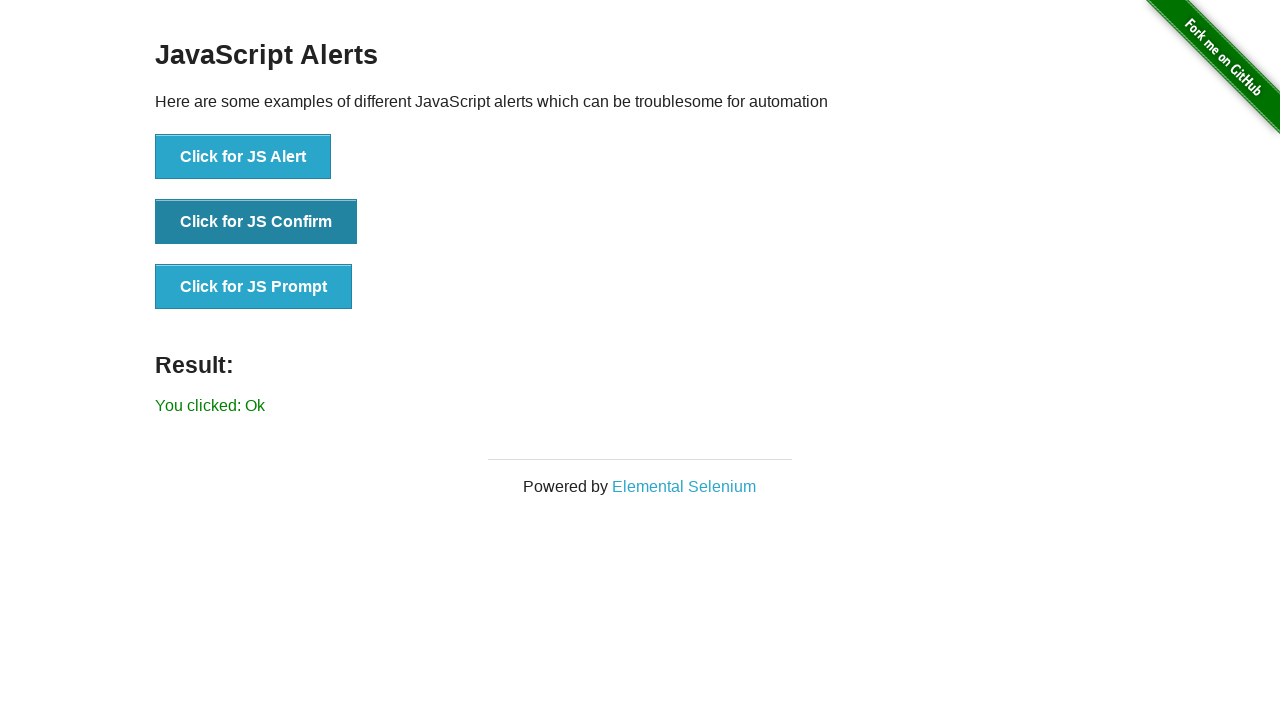